Tests JavaScript prompt dialog by clicking the third button, entering a name in the prompt, accepting it, and verifying the name appears in the result

Starting URL: https://the-internet.herokuapp.com/javascript_alerts

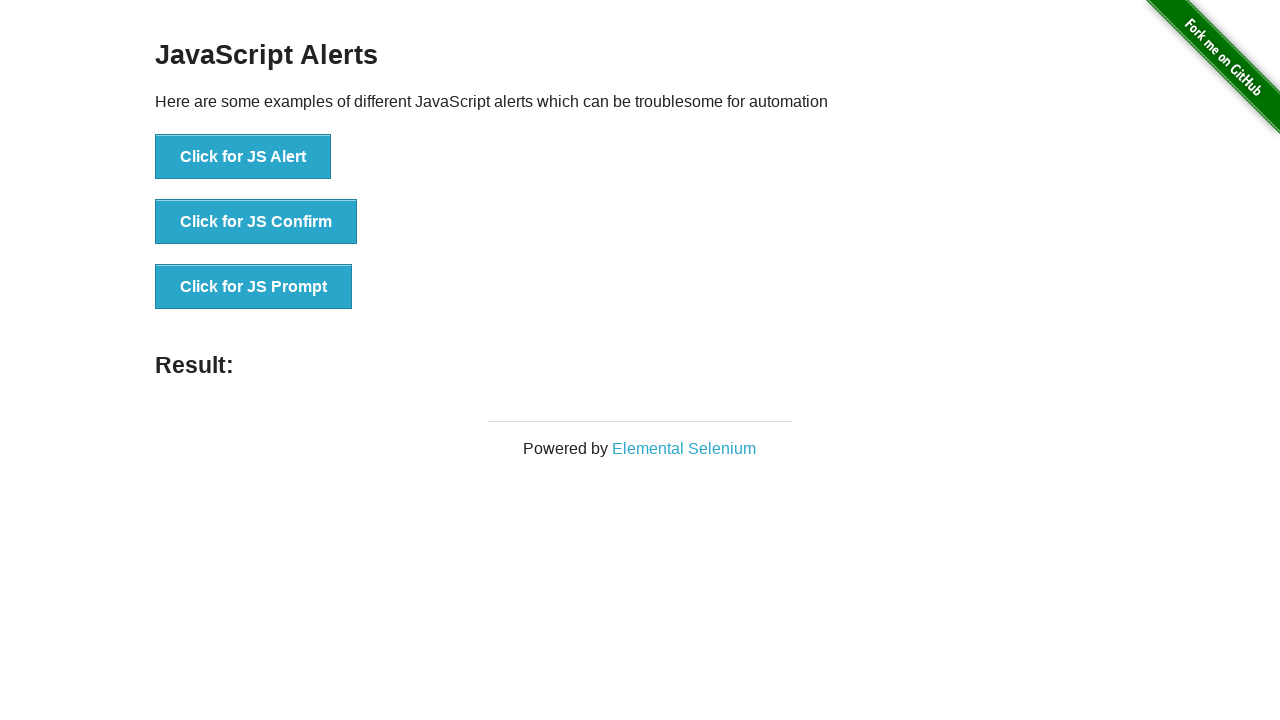

Set up dialog handler to accept prompt with name 'Carlos'
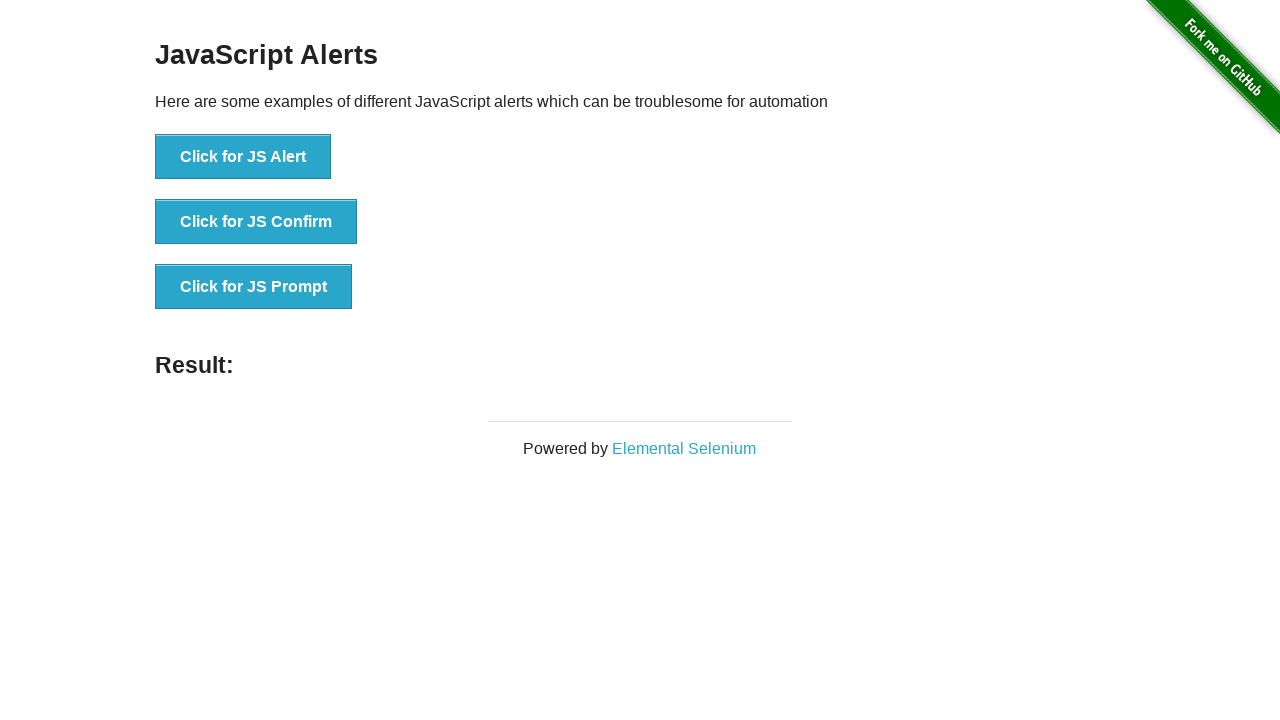

Clicked 'Click for JS Prompt' button to trigger JavaScript prompt dialog at (254, 287) on xpath=//*[text()='Click for JS Prompt']
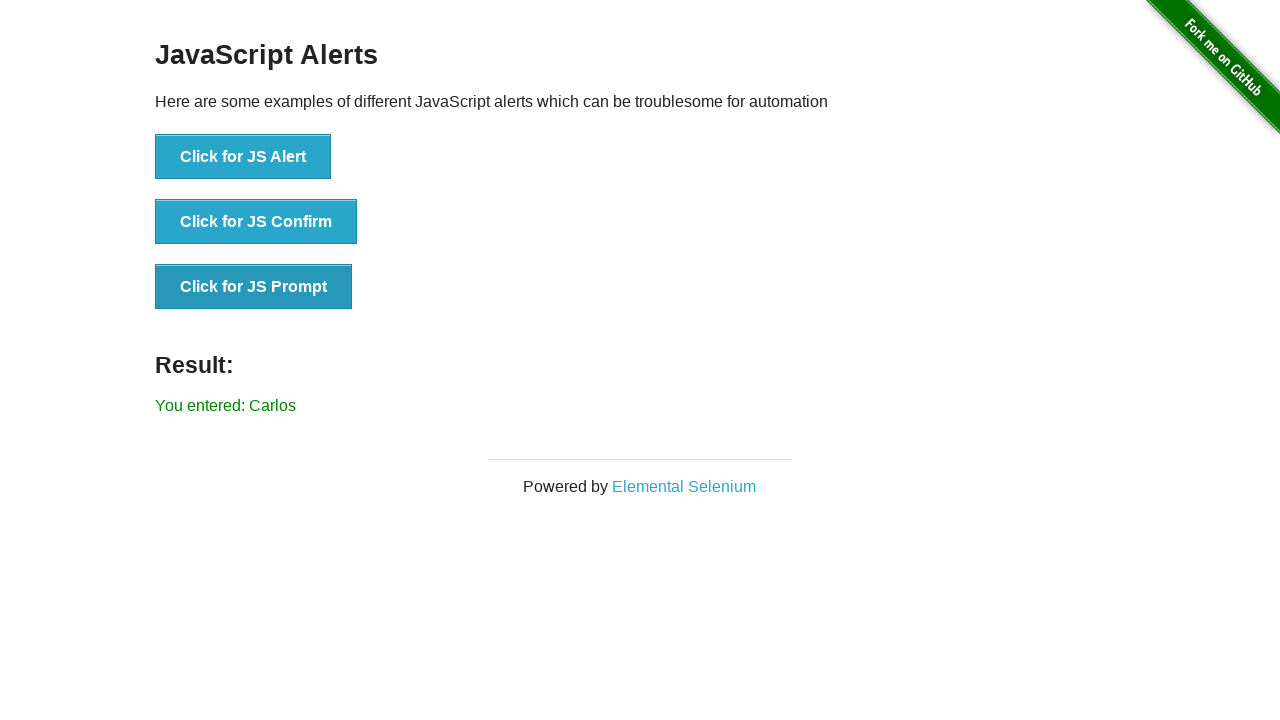

Waited for result element to appear
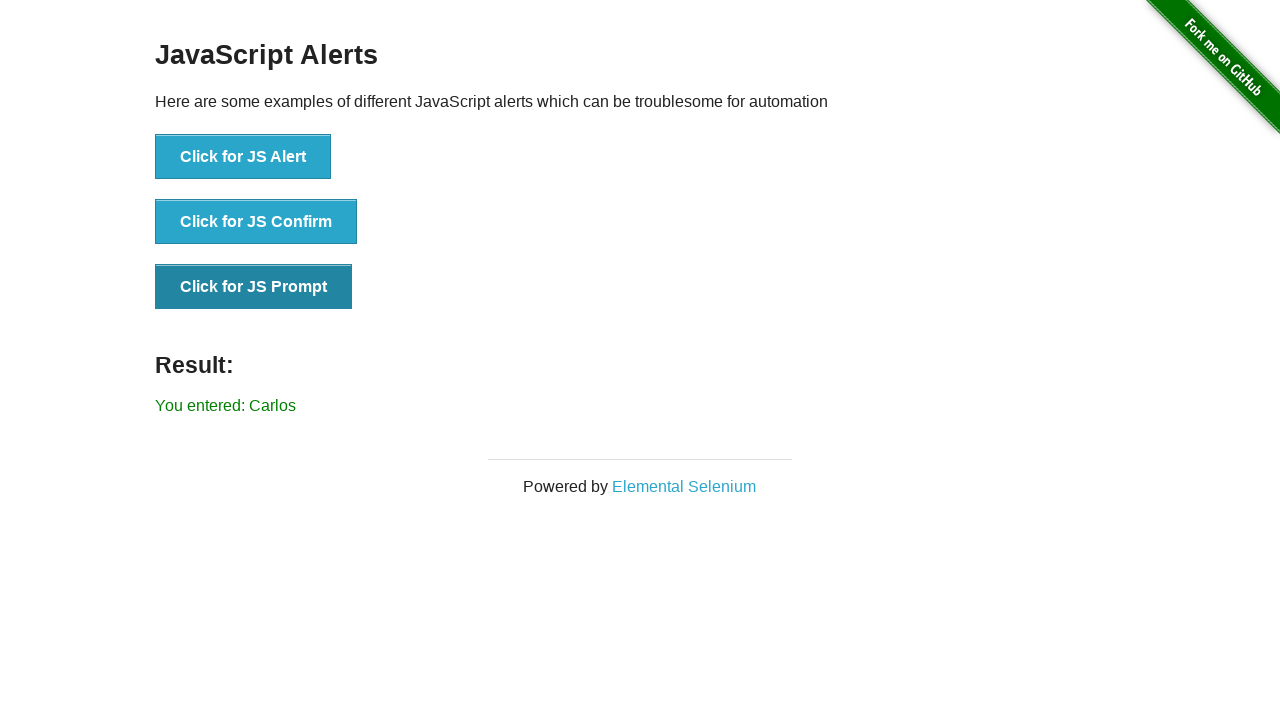

Retrieved result text content
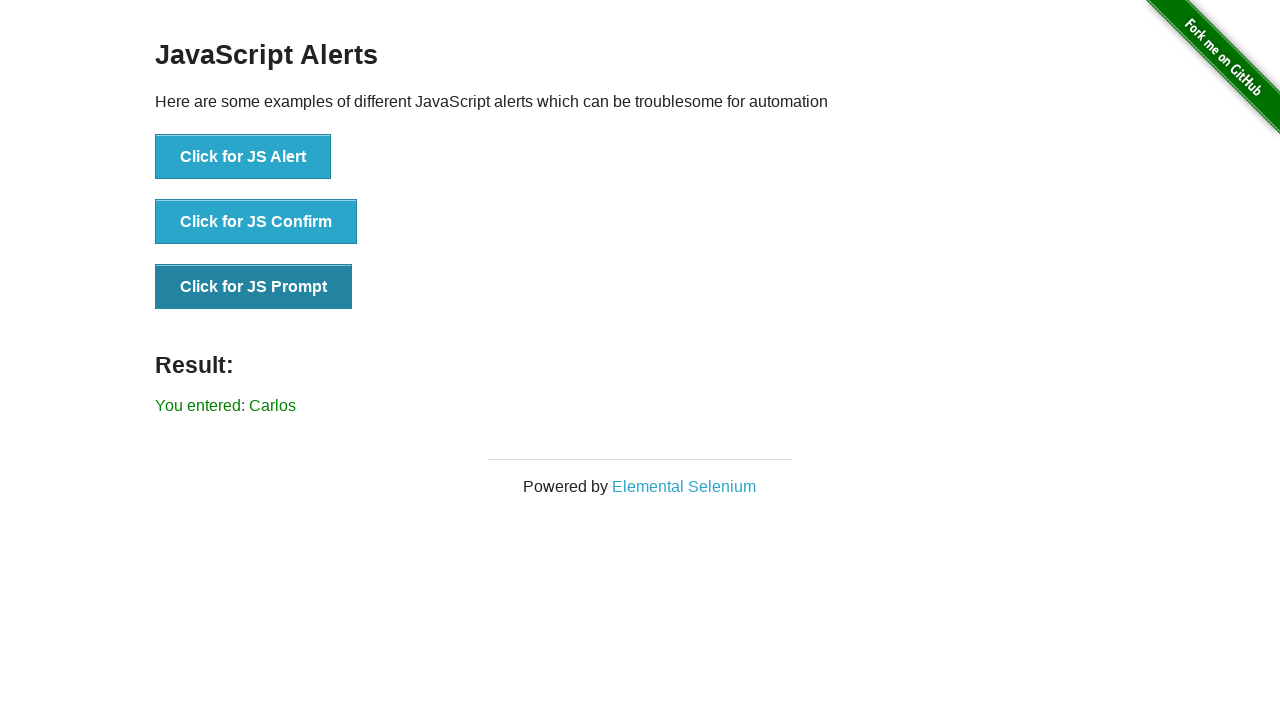

Verified that result contains the entered name 'Carlos'
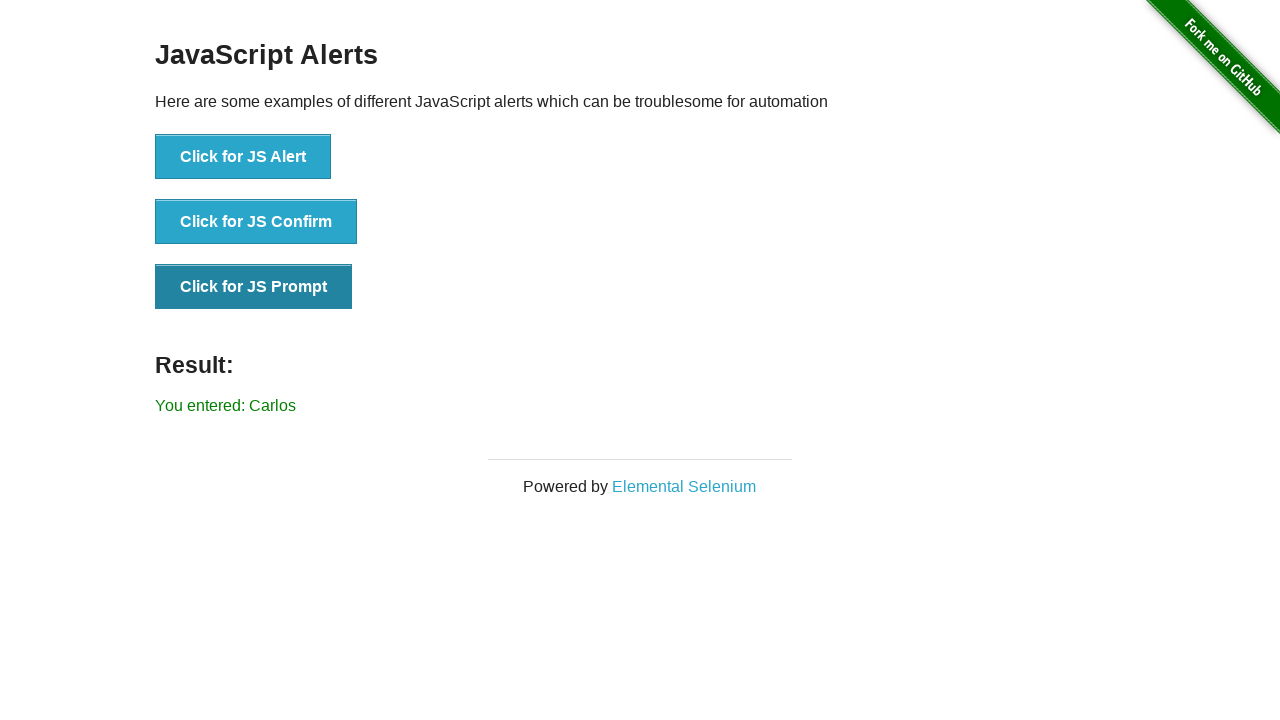

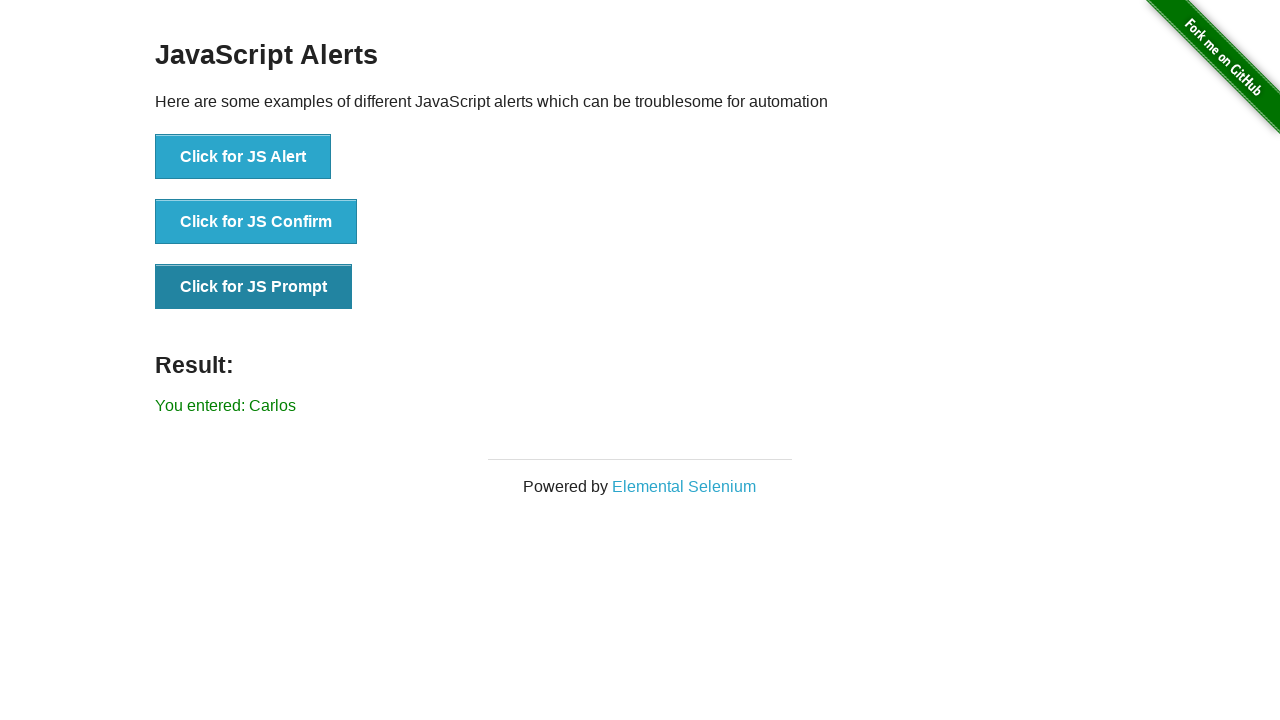